Tests the Selenide GitHub Wiki by navigating to the Wiki tab, searching for SoftAssertions page, opening it, and verifying it contains JUnit5 example code

Starting URL: https://github.com/selenide/selenide

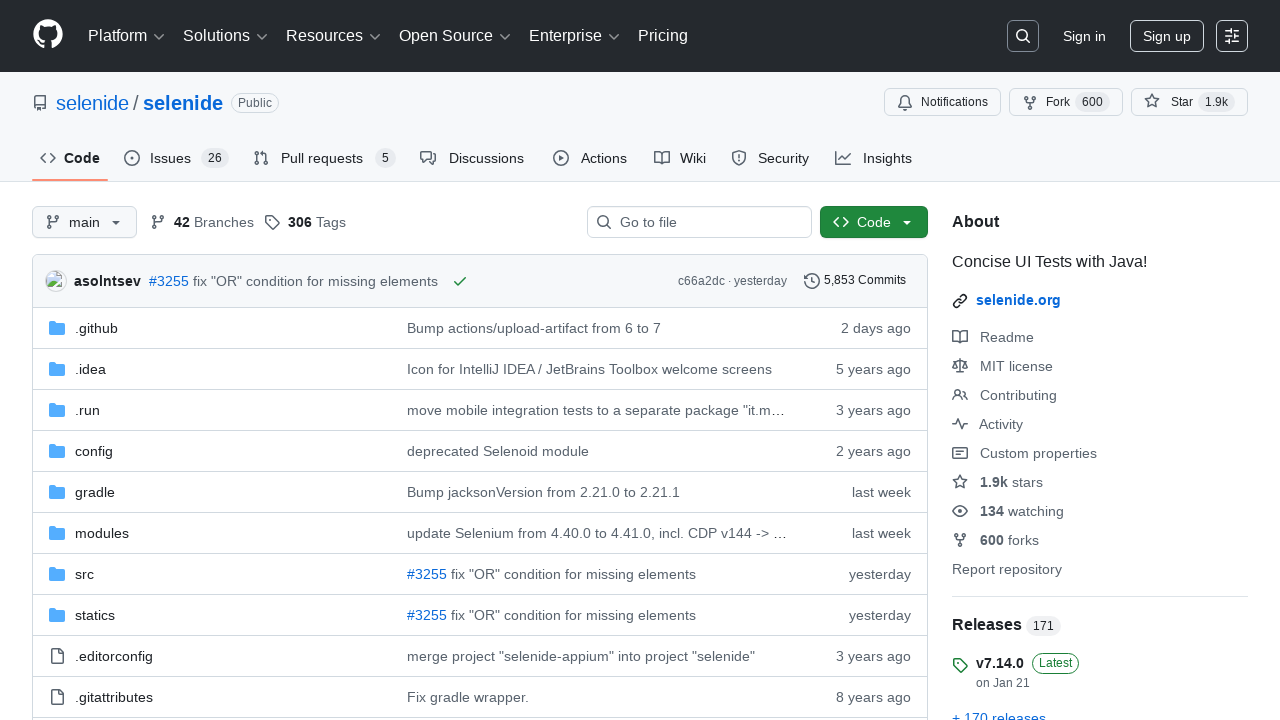

Clicked on Wiki tab at (680, 158) on #wiki-tab
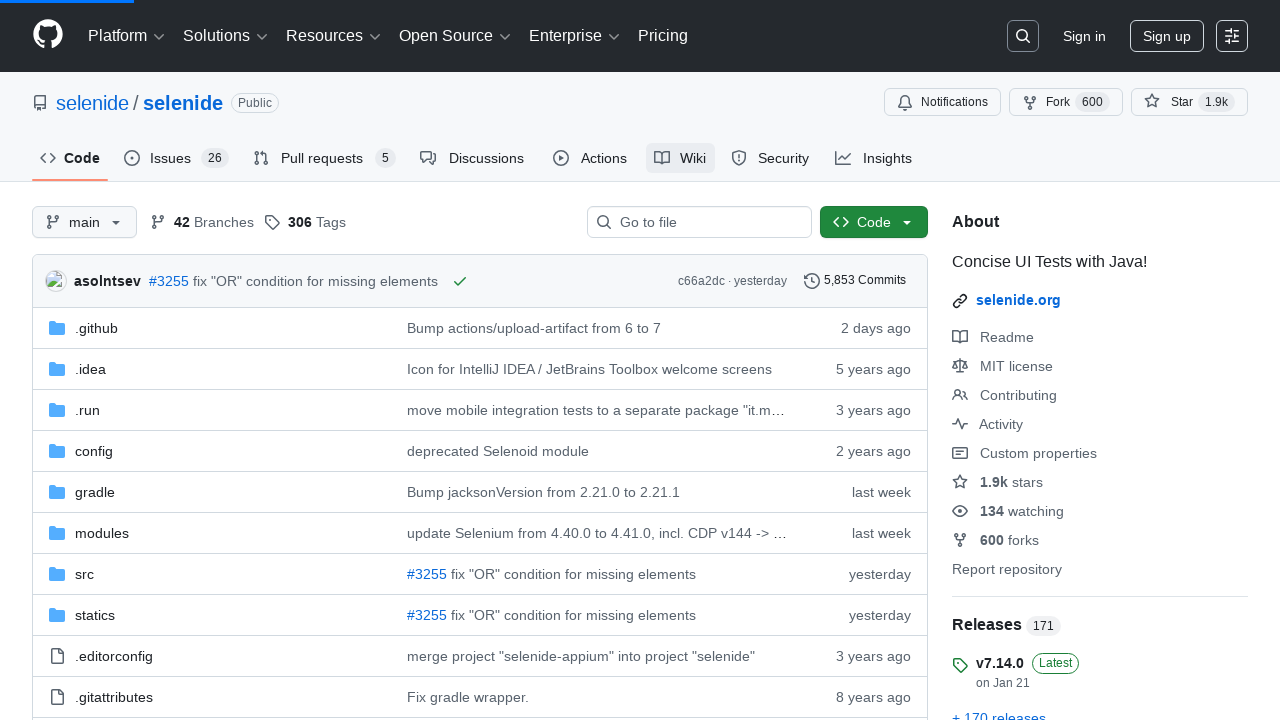

Filled wiki pages filter with 'SoftAssertions' on #wiki-pages-filter
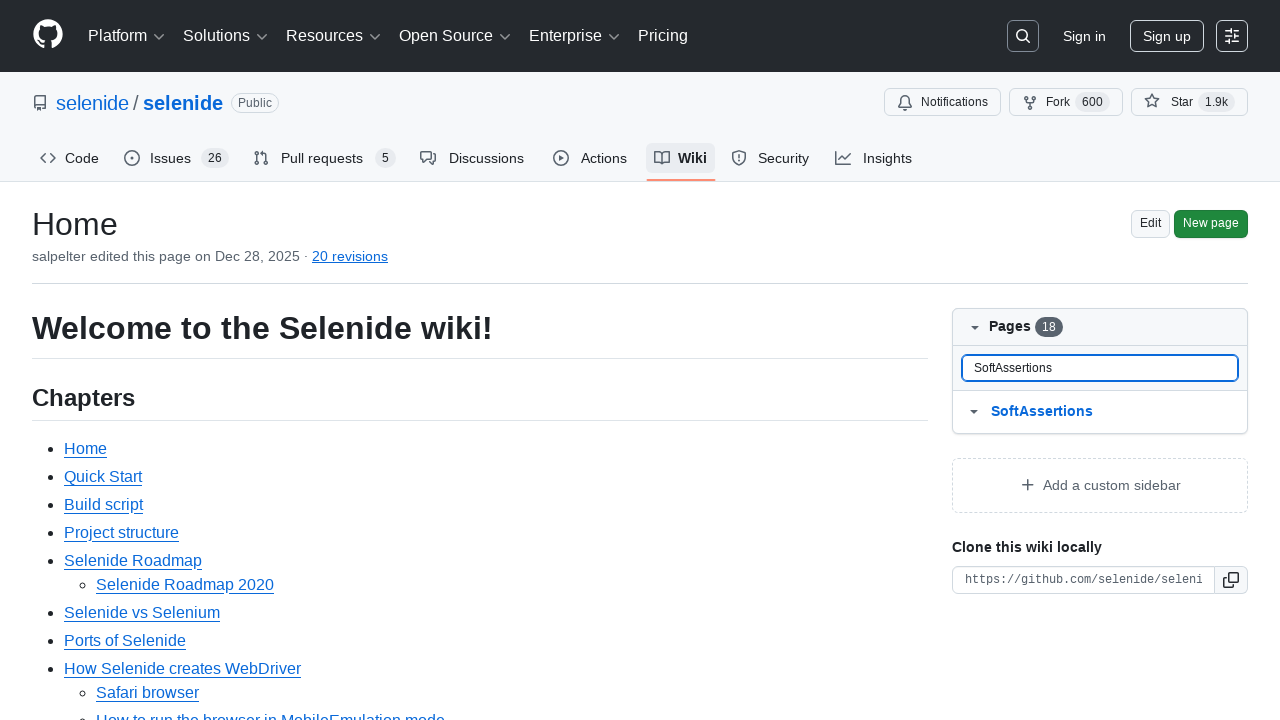

Pressed Enter to search for SoftAssertions page on #wiki-pages-filter
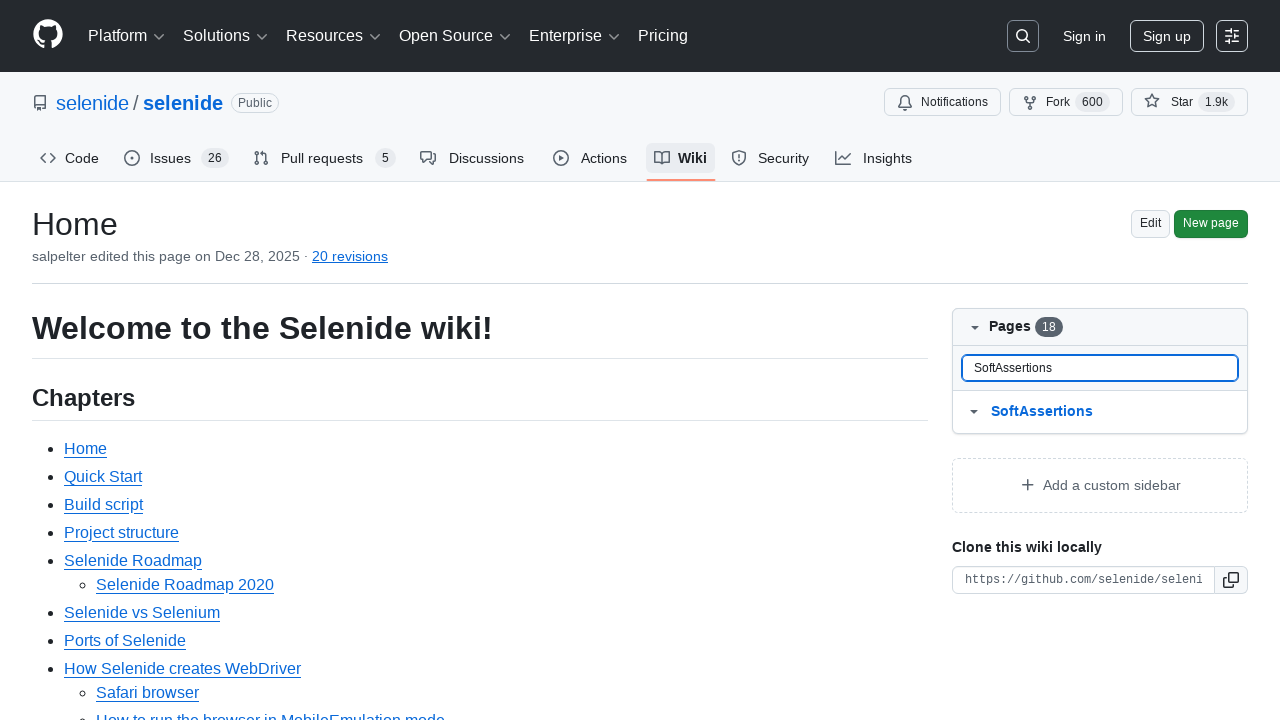

Clicked on SoftAssertions wiki page link at (116, 450) on a[href='/selenide/selenide/wiki/SoftAssertions']
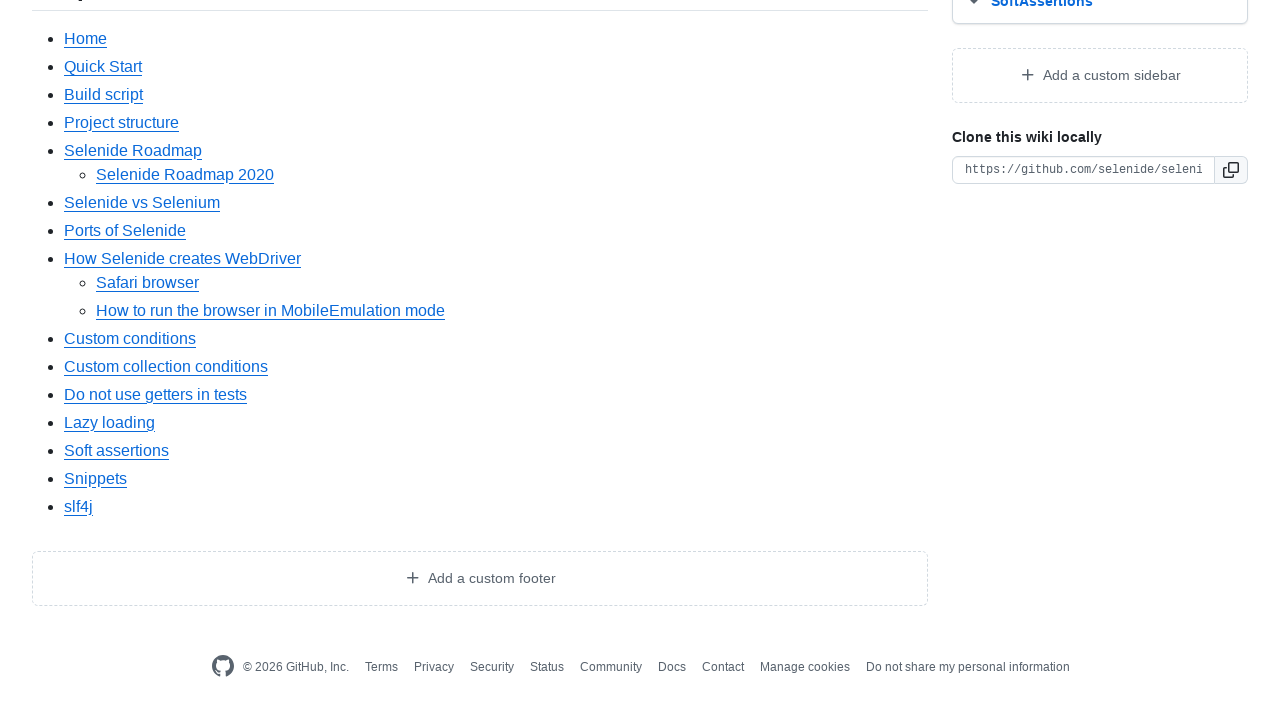

Waited for page title to load
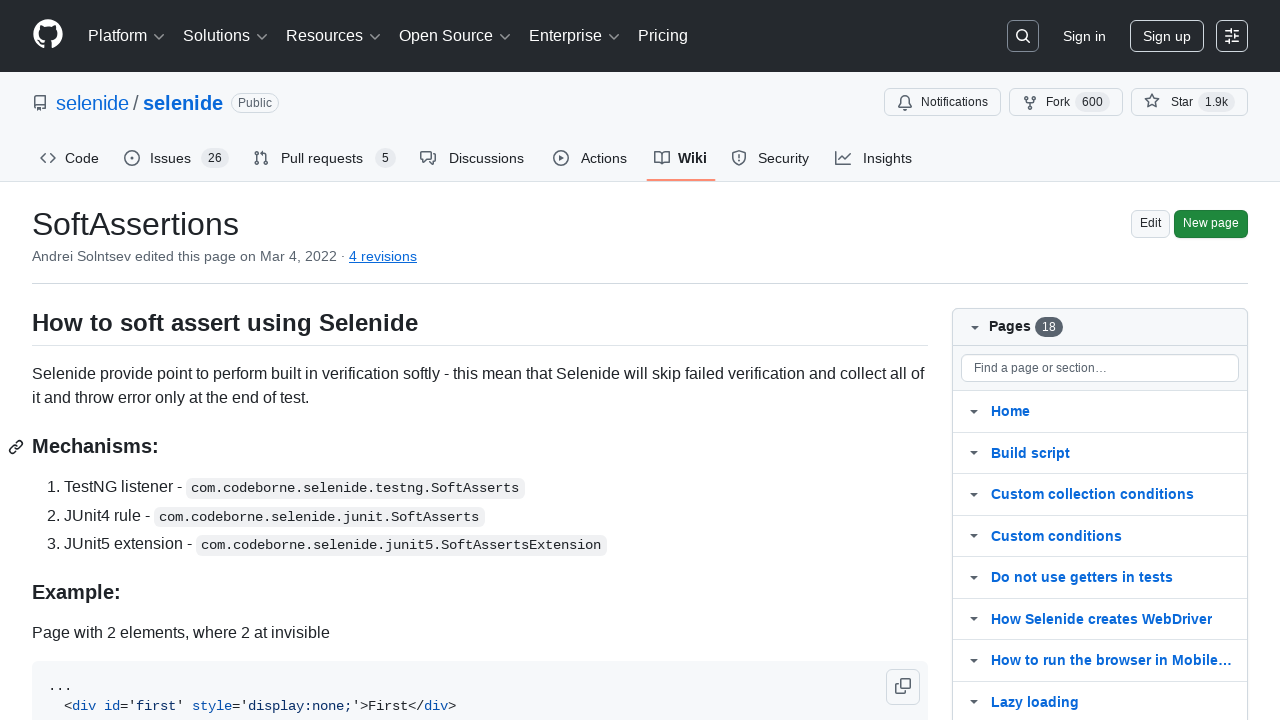

Verified page title contains 'SoftAssertions'
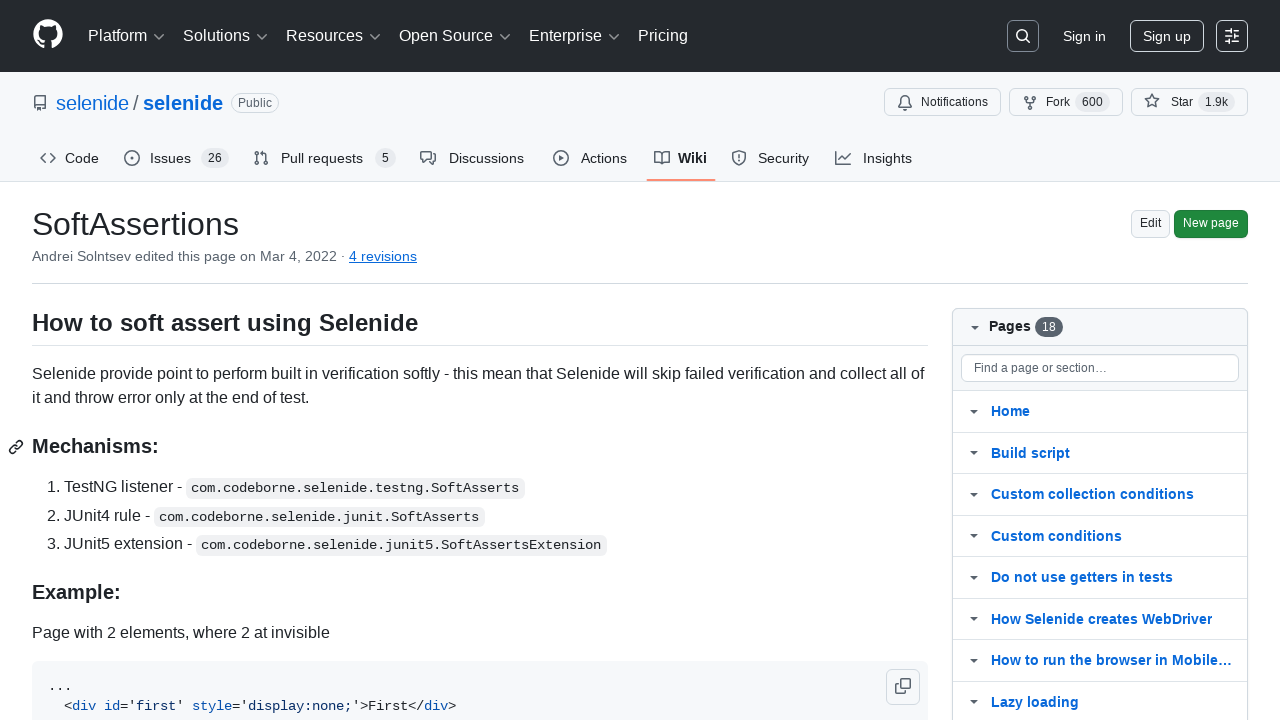

Located wiki body element
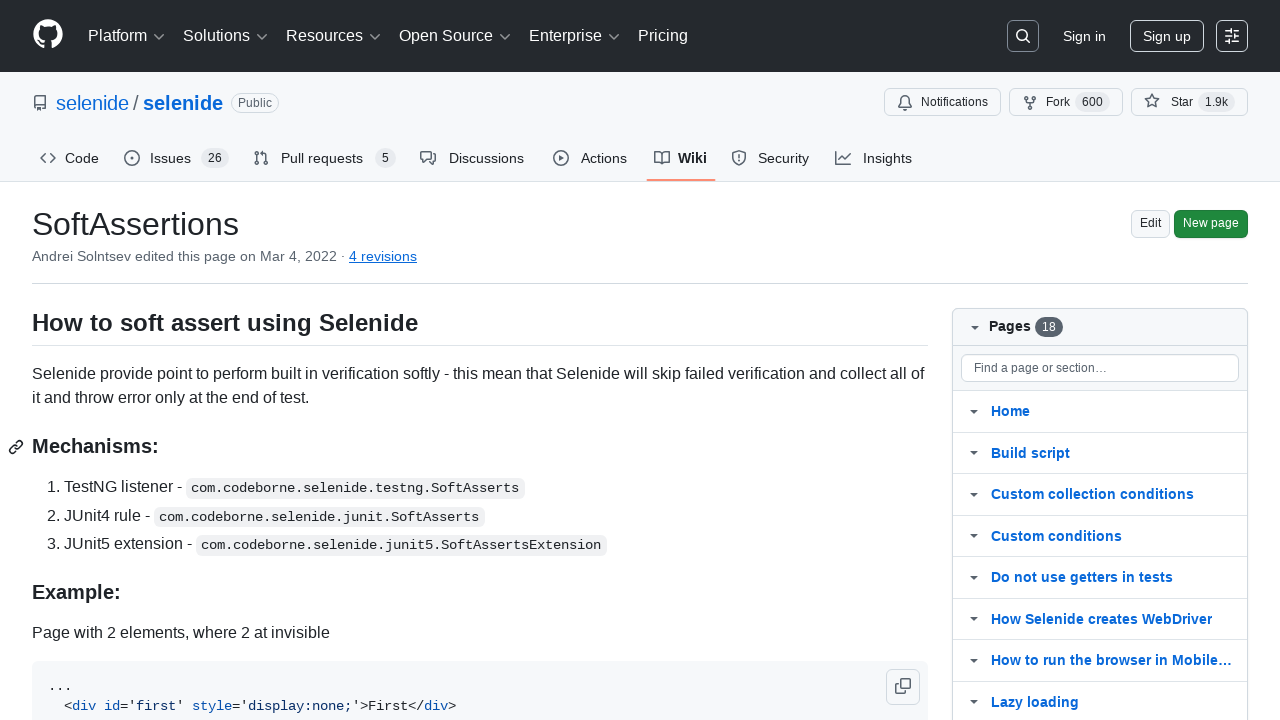

Waited for wiki body content to load
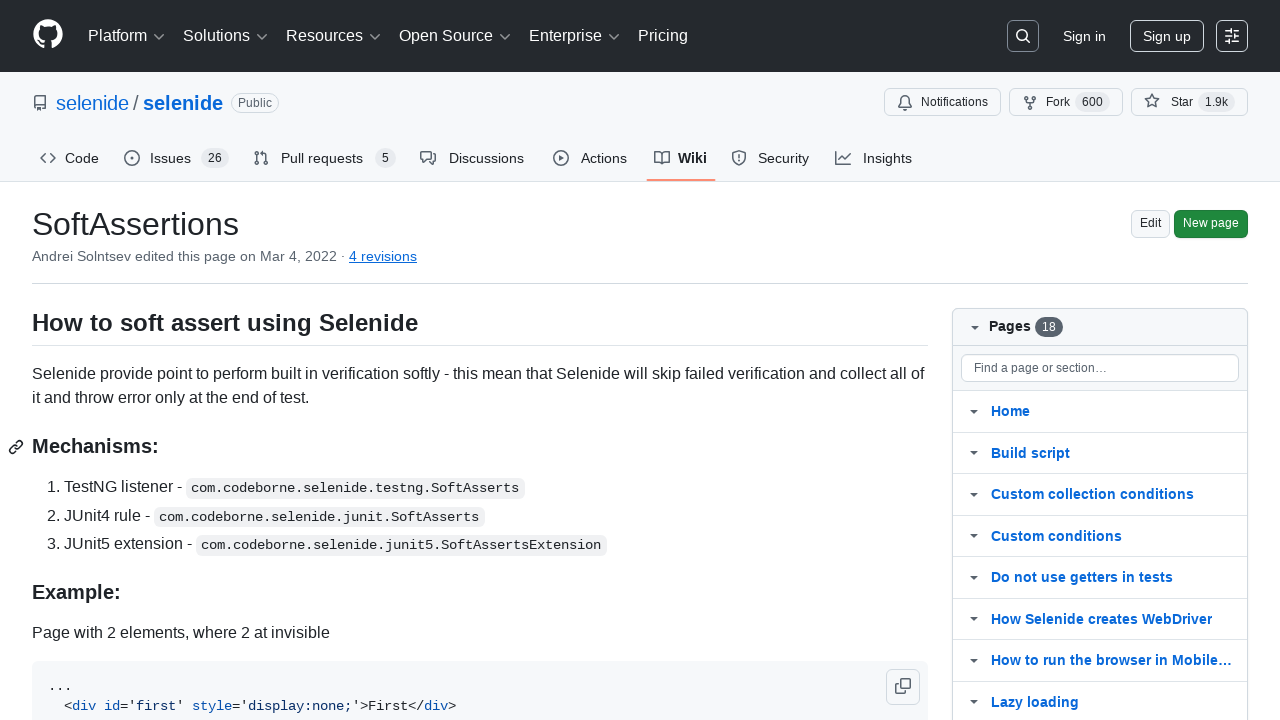

Verified wiki body contains JUnit5 @ExtendWith annotation
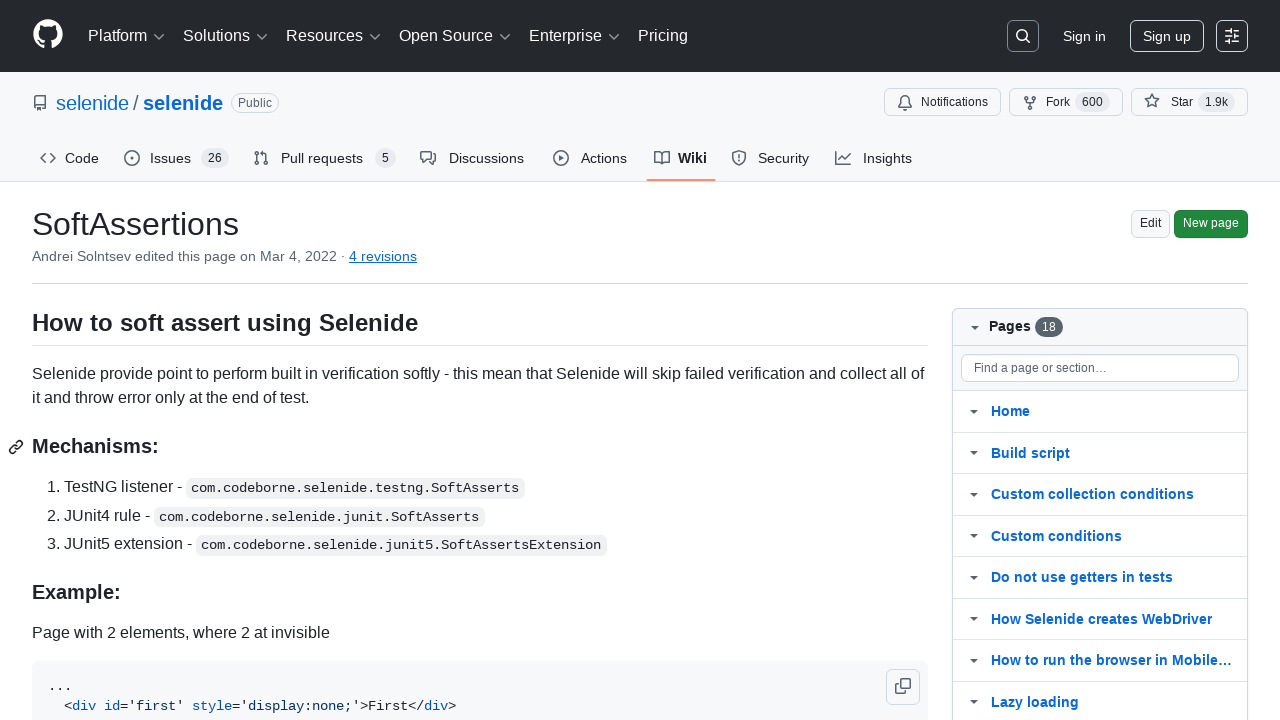

Verified wiki body contains SOFT assertion mode configuration
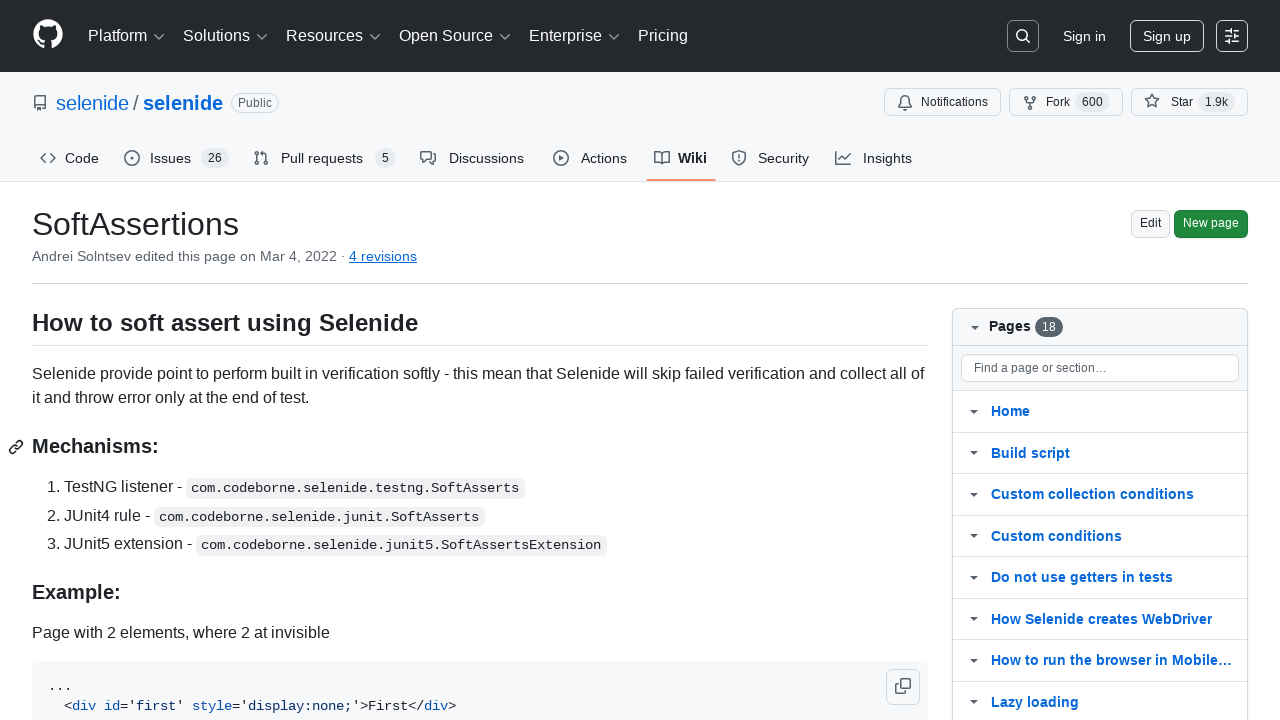

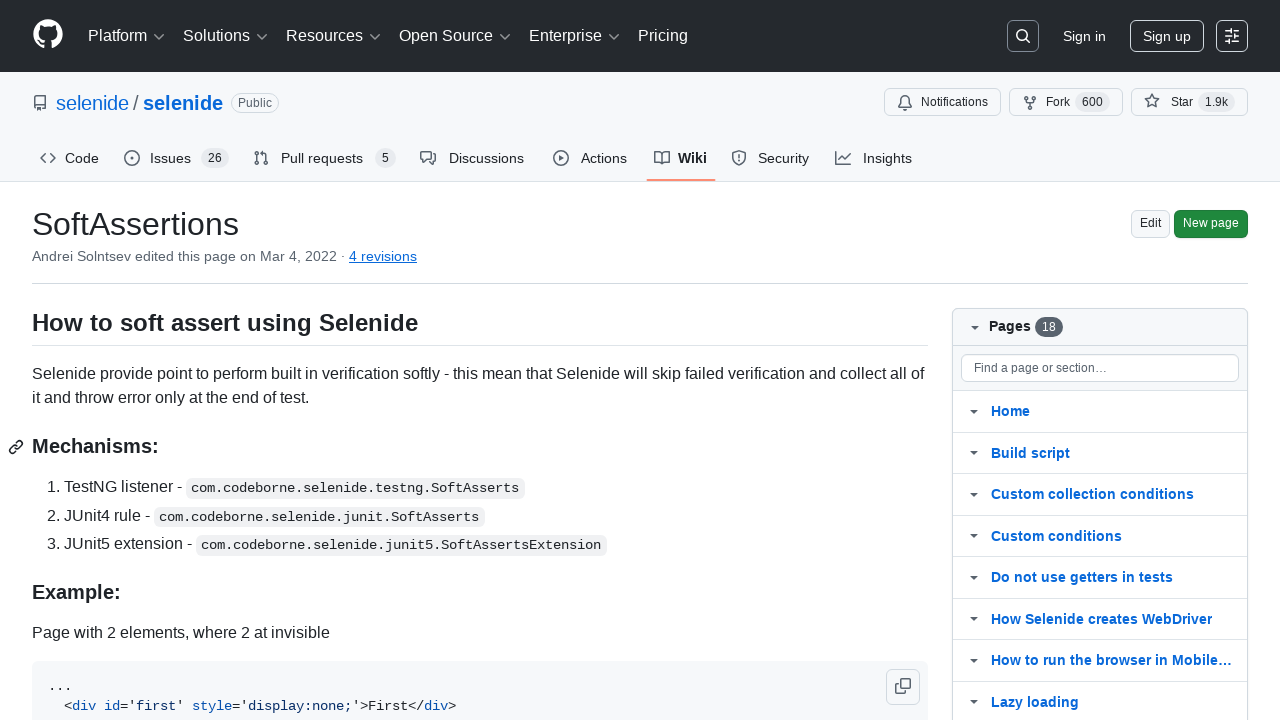